Navigates to Challenging DOM page and verifies the table content cells contain expected values

Starting URL: https://the-internet.herokuapp.com/

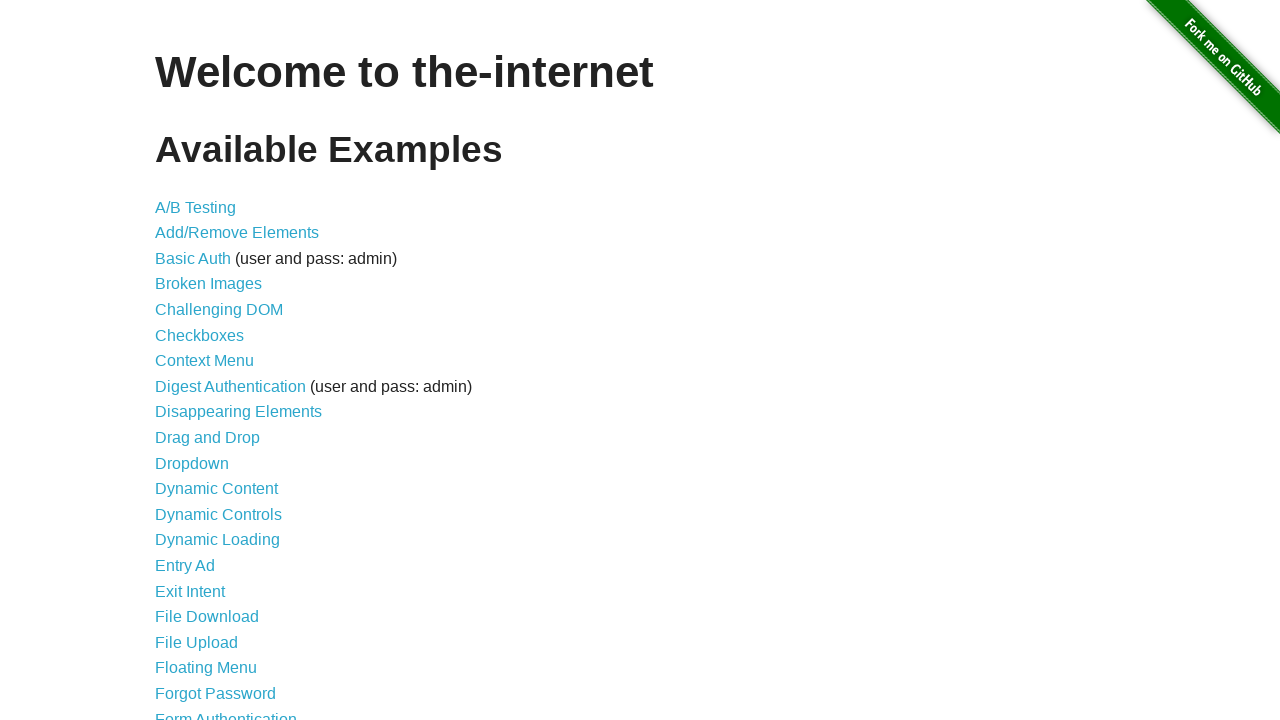

Clicked on Challenging DOM link at (219, 310) on xpath=//a[normalize-space()='Challenging DOM']
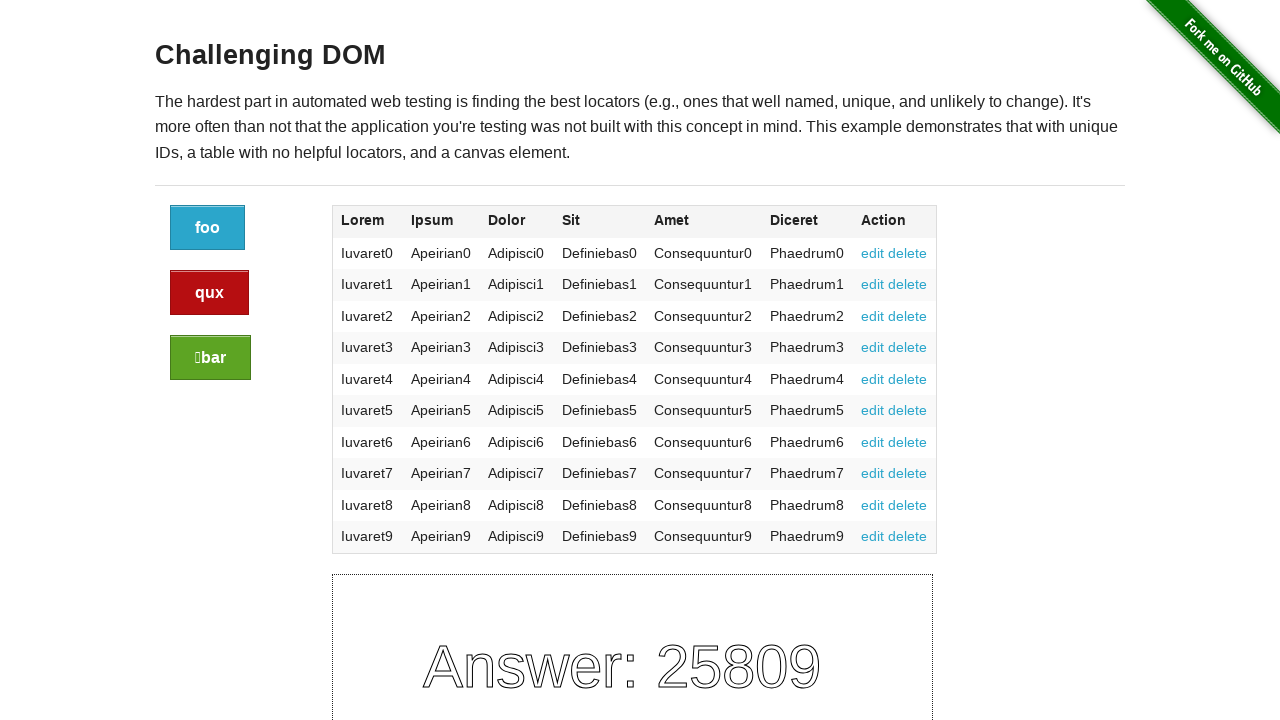

Challenging DOM page loaded (h3 element appeared)
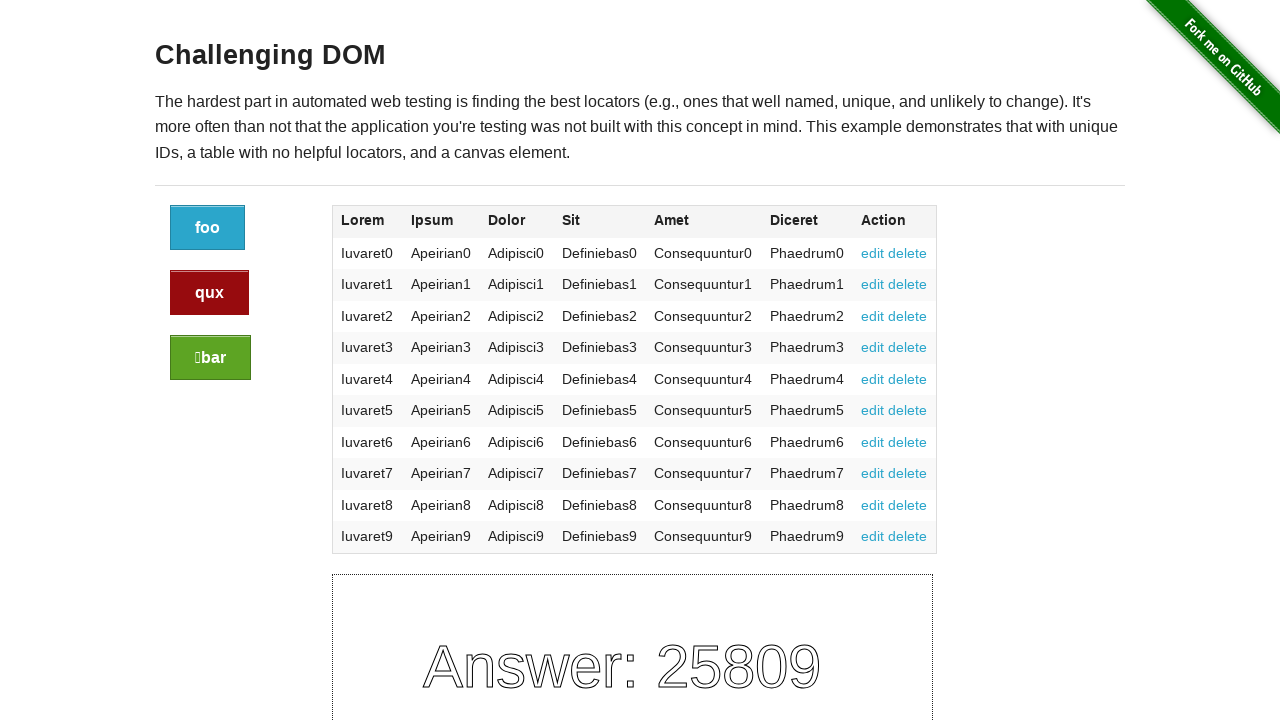

Retrieved all table cells (found 70 cells)
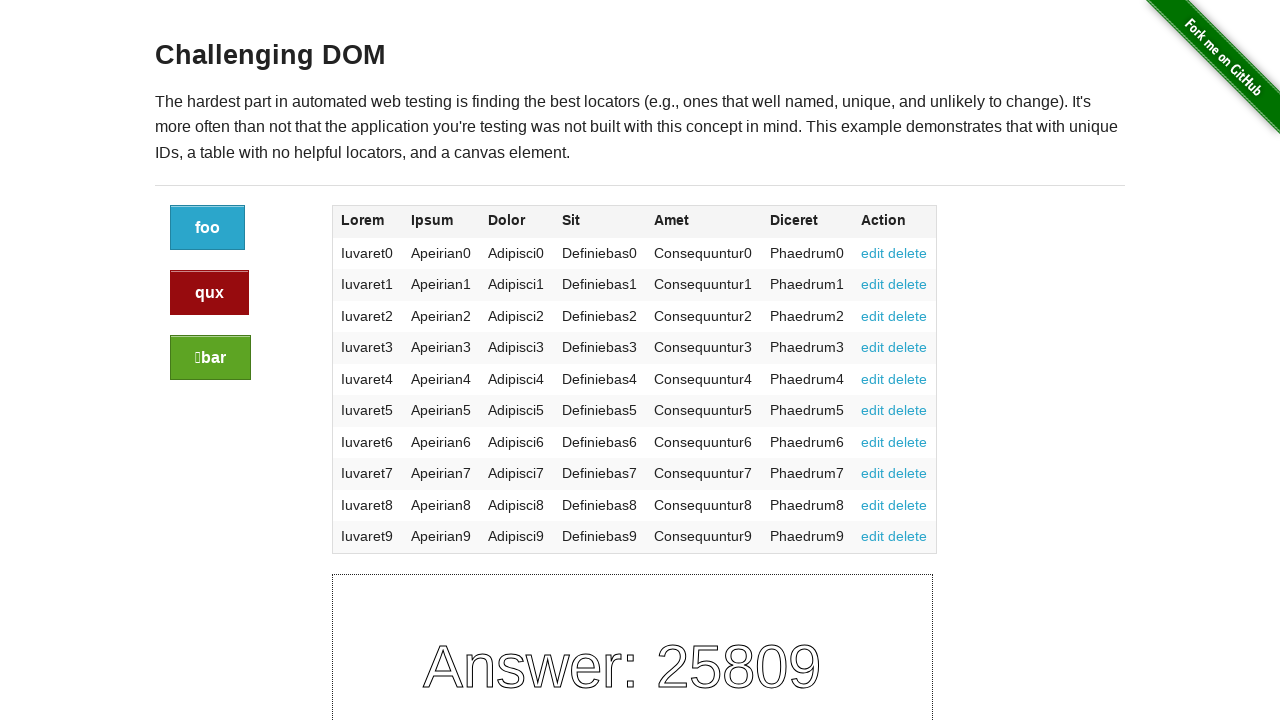

Verified that table cells exist (assertion passed)
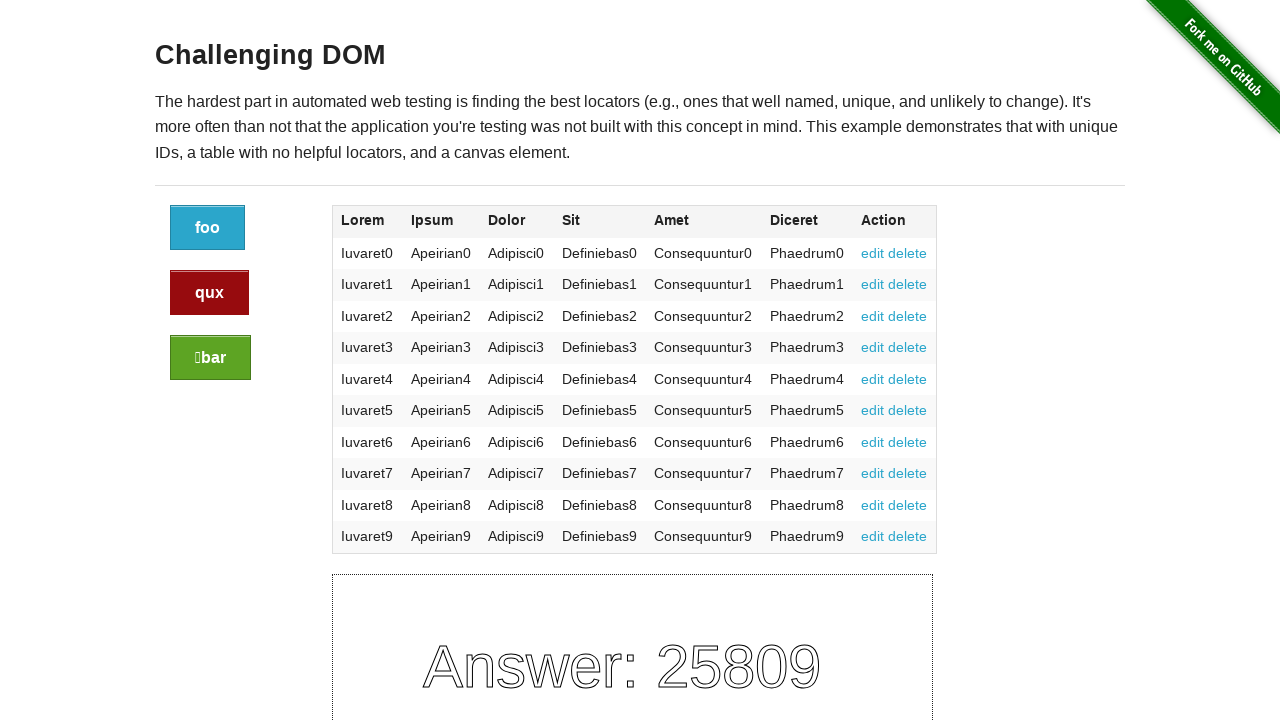

Verified table cell 0 contains expected content 'Iuvaret0'
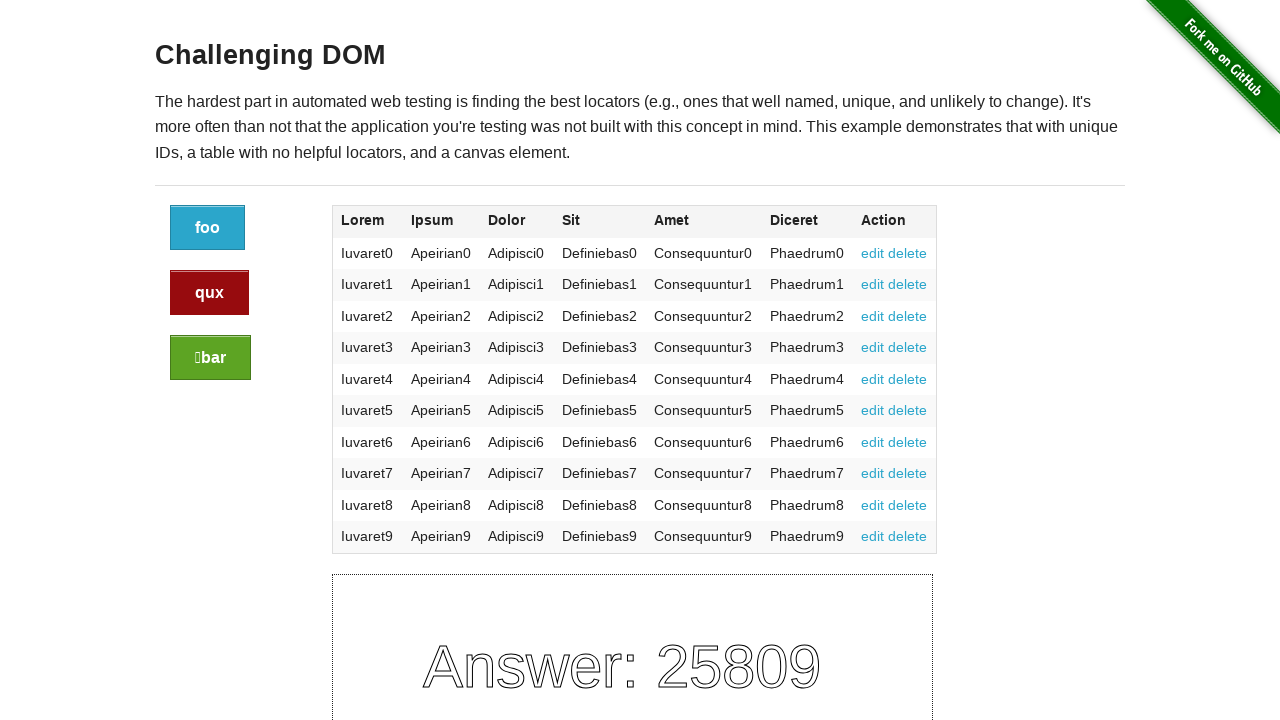

Verified table cell 1 contains expected content 'Apeirian0'
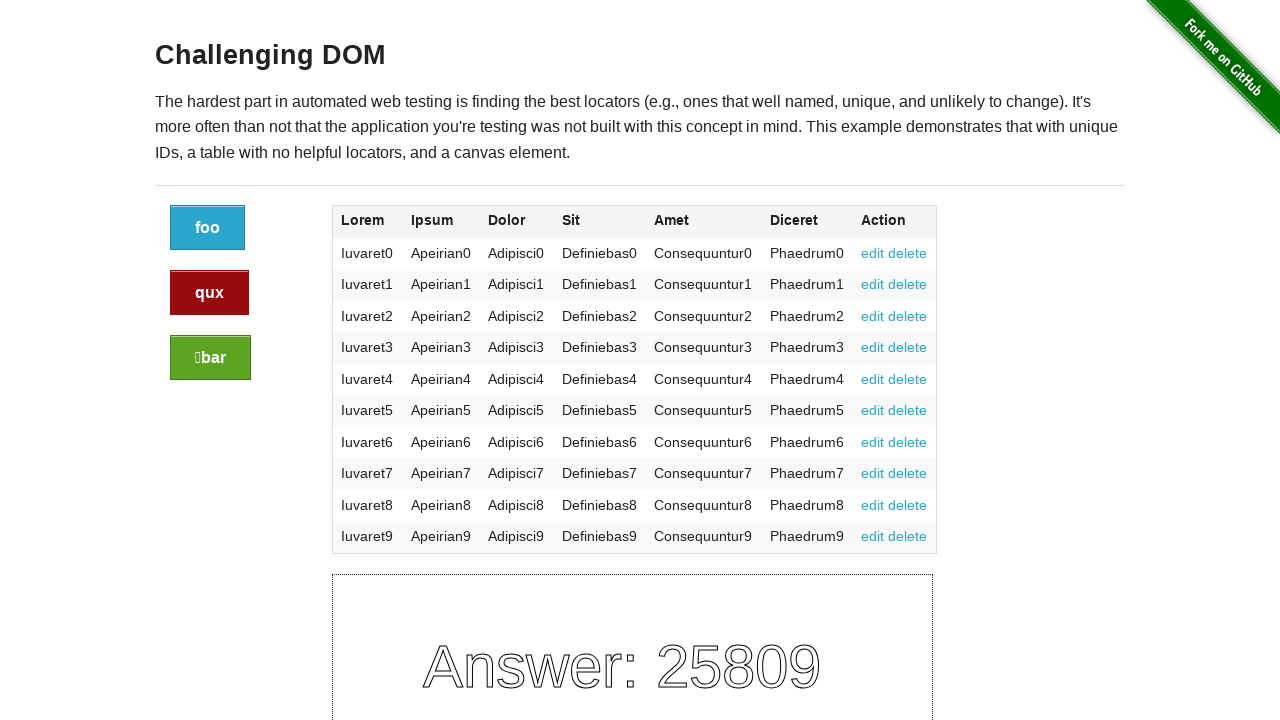

Verified table cell 2 contains expected content 'Adipisci0'
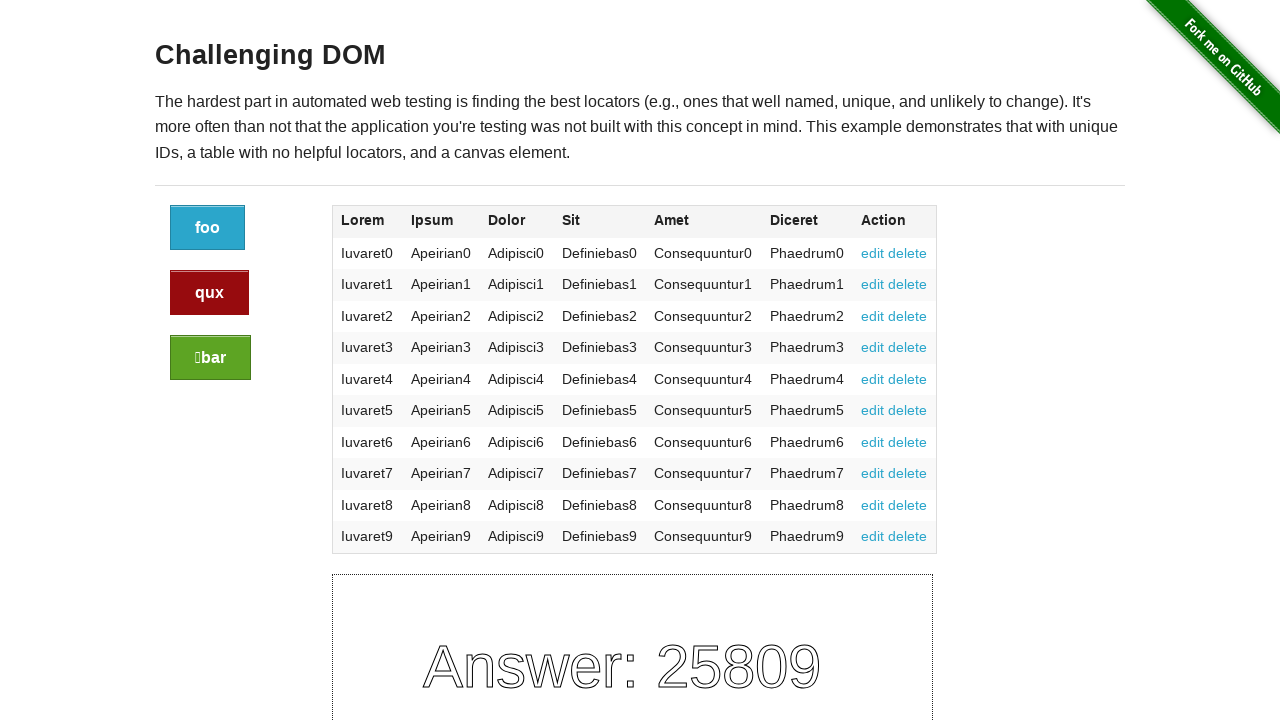

Verified table cell 3 contains expected content 'Definiebas0'
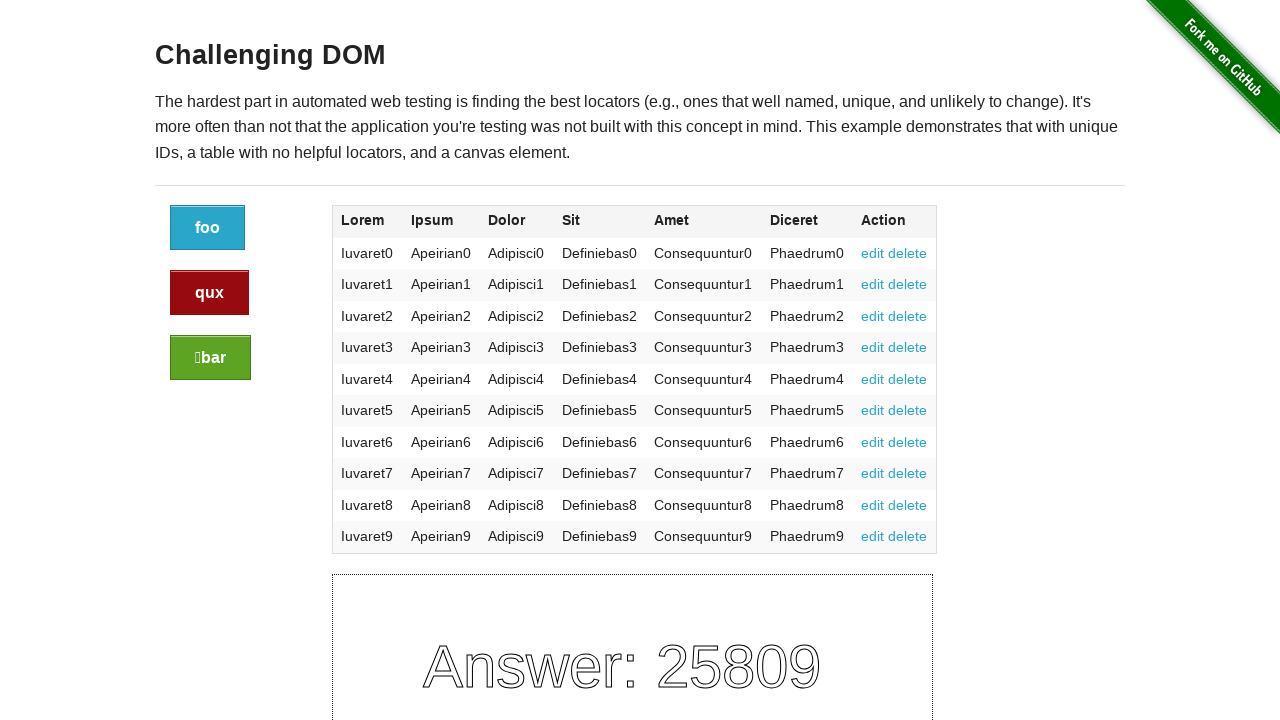

Verified table cell 4 contains expected content 'Consequuntur0'
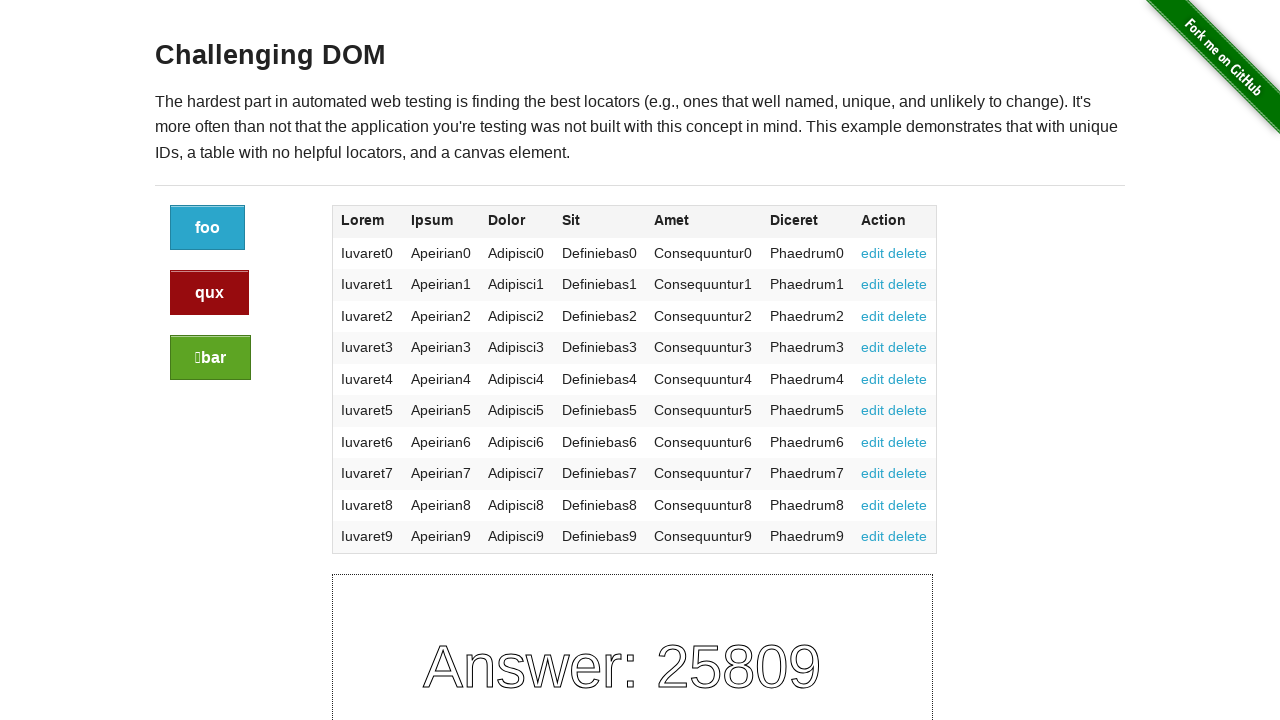

Verified table cell 5 contains expected content 'Phaedrum0'
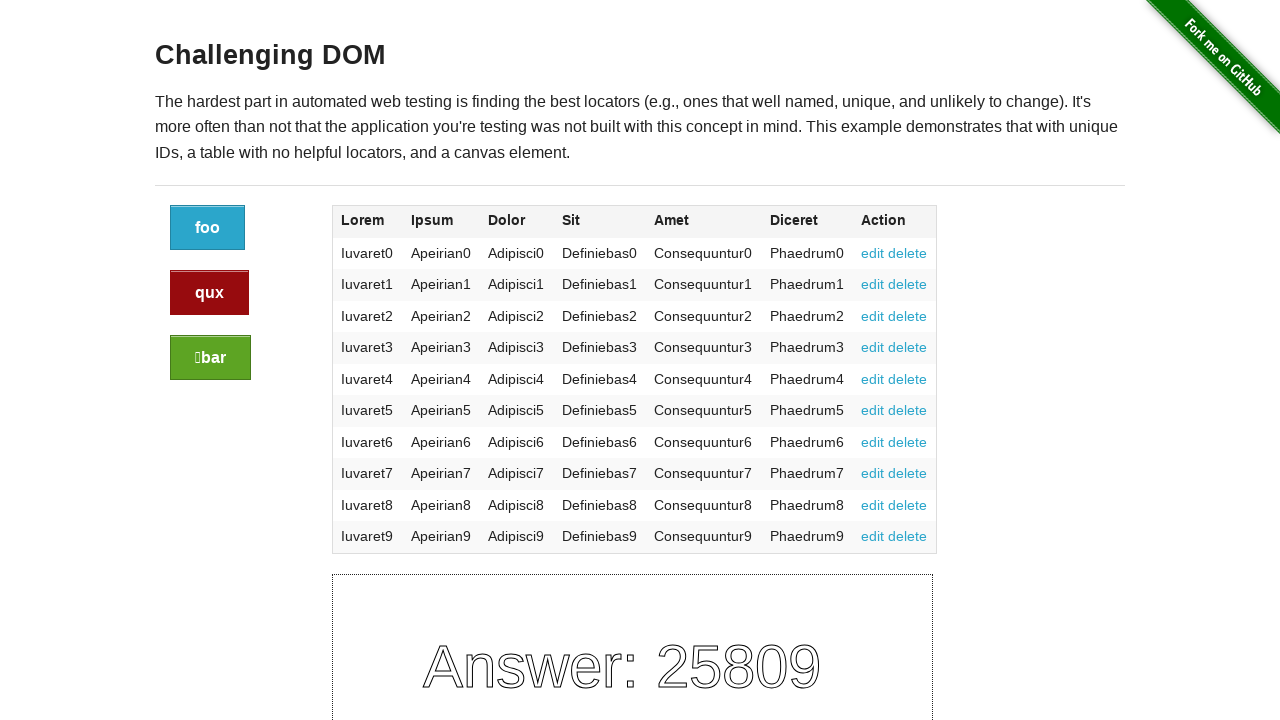

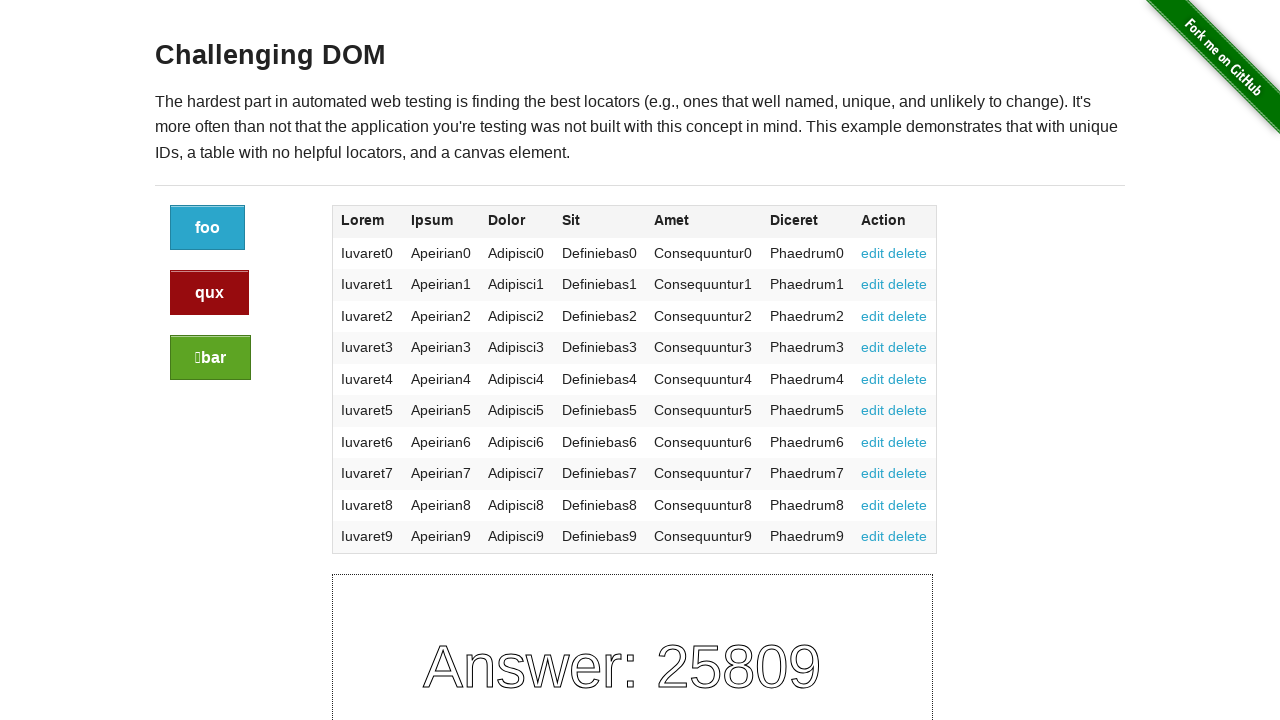